Tests dynamic content loading by clicking a button and waiting for hidden element to appear

Starting URL: https://the-internet.herokuapp.com/dynamic_loading/1

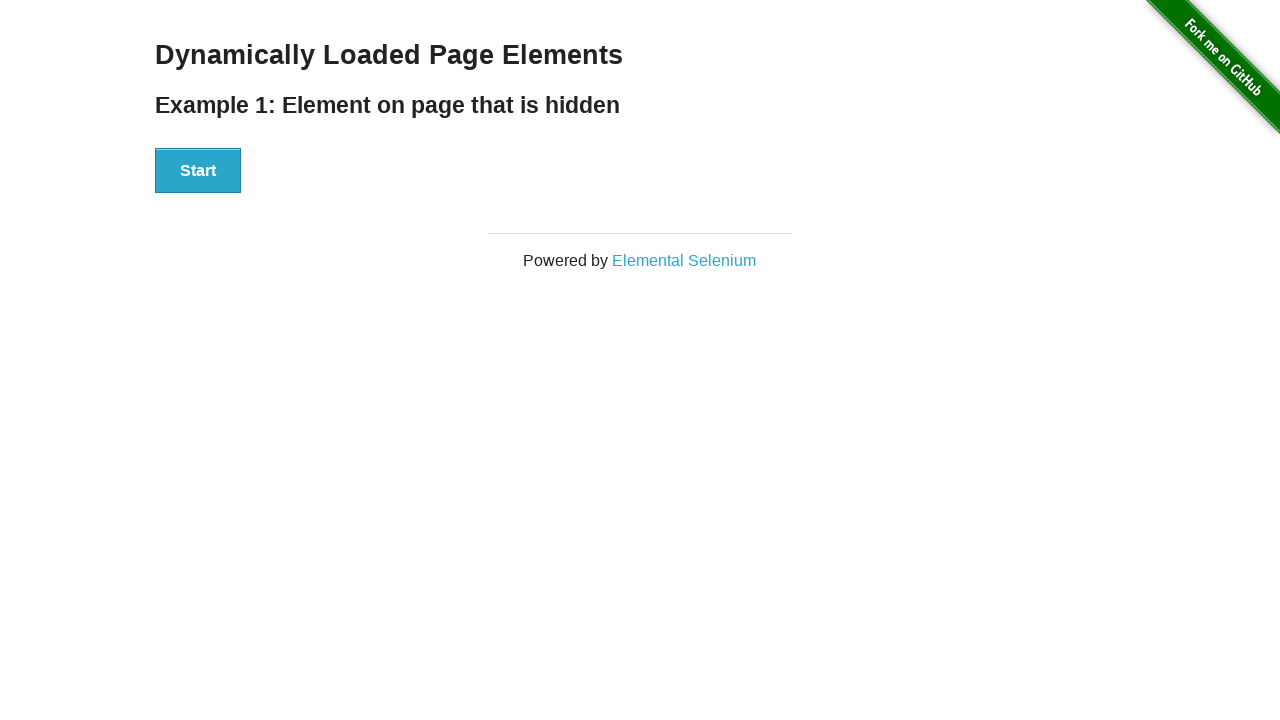

Clicked start button to trigger dynamic content loading at (198, 171) on button
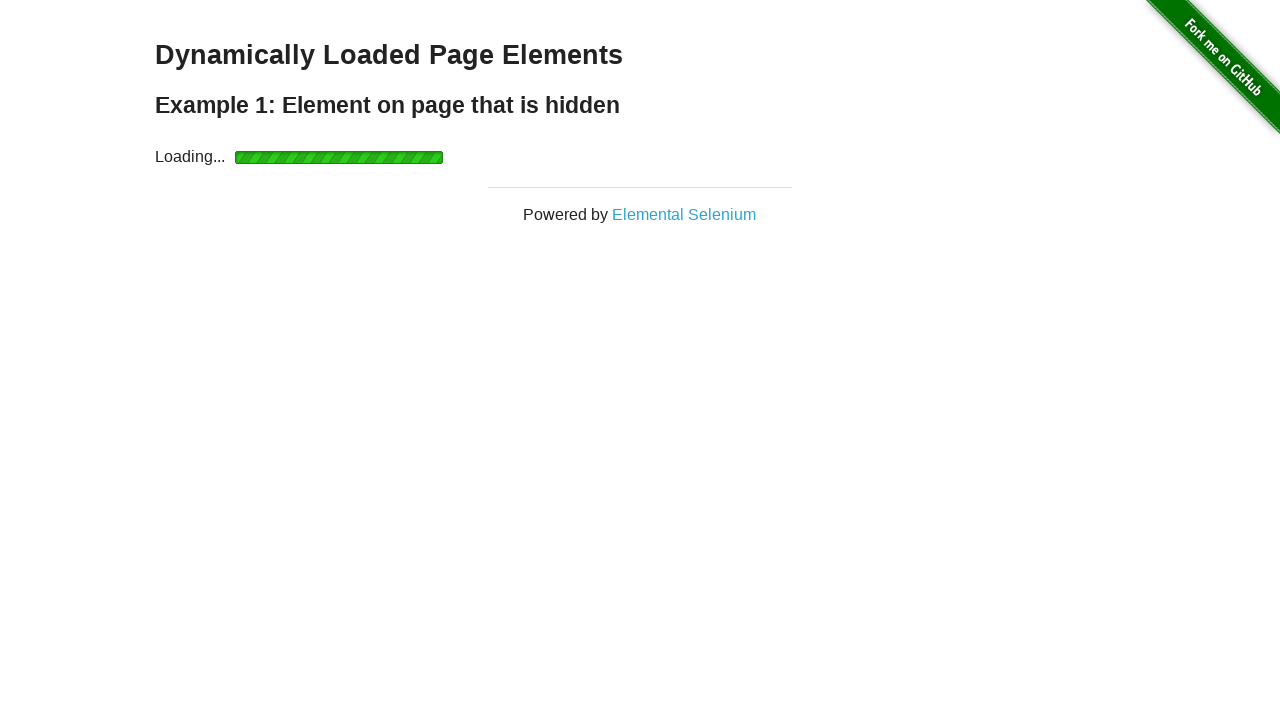

Hidden element appeared after dynamic loading completed
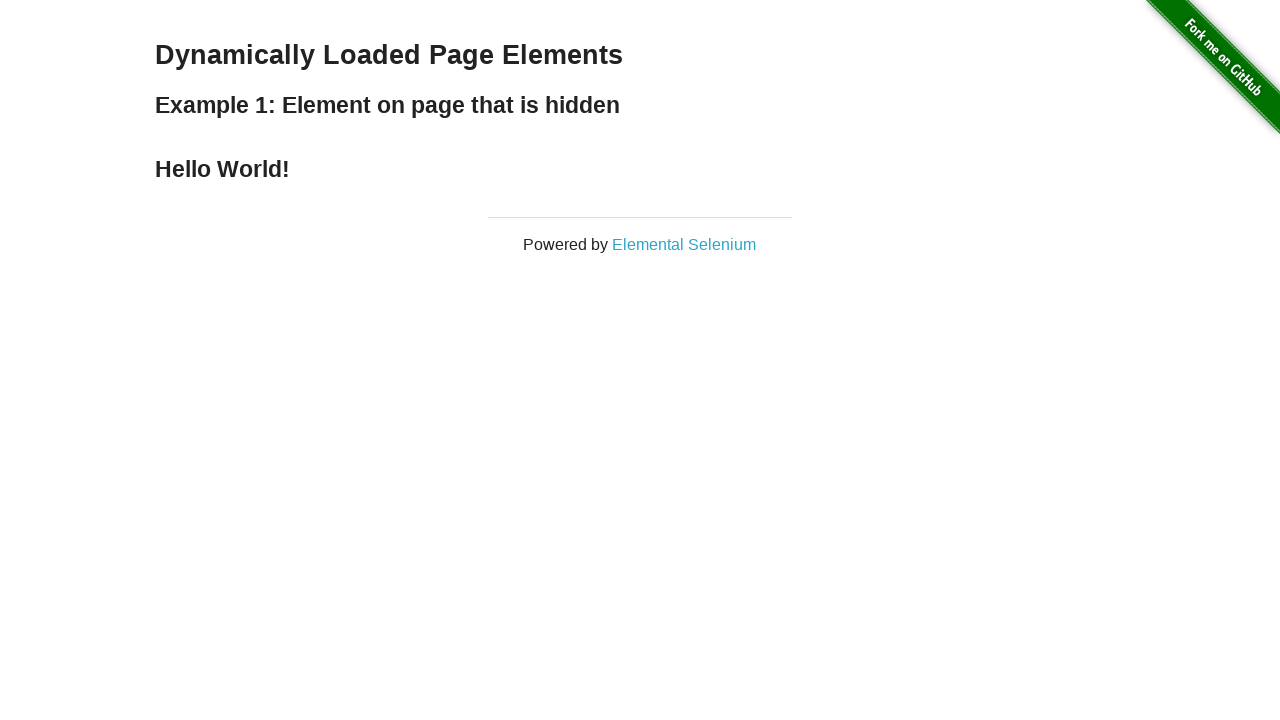

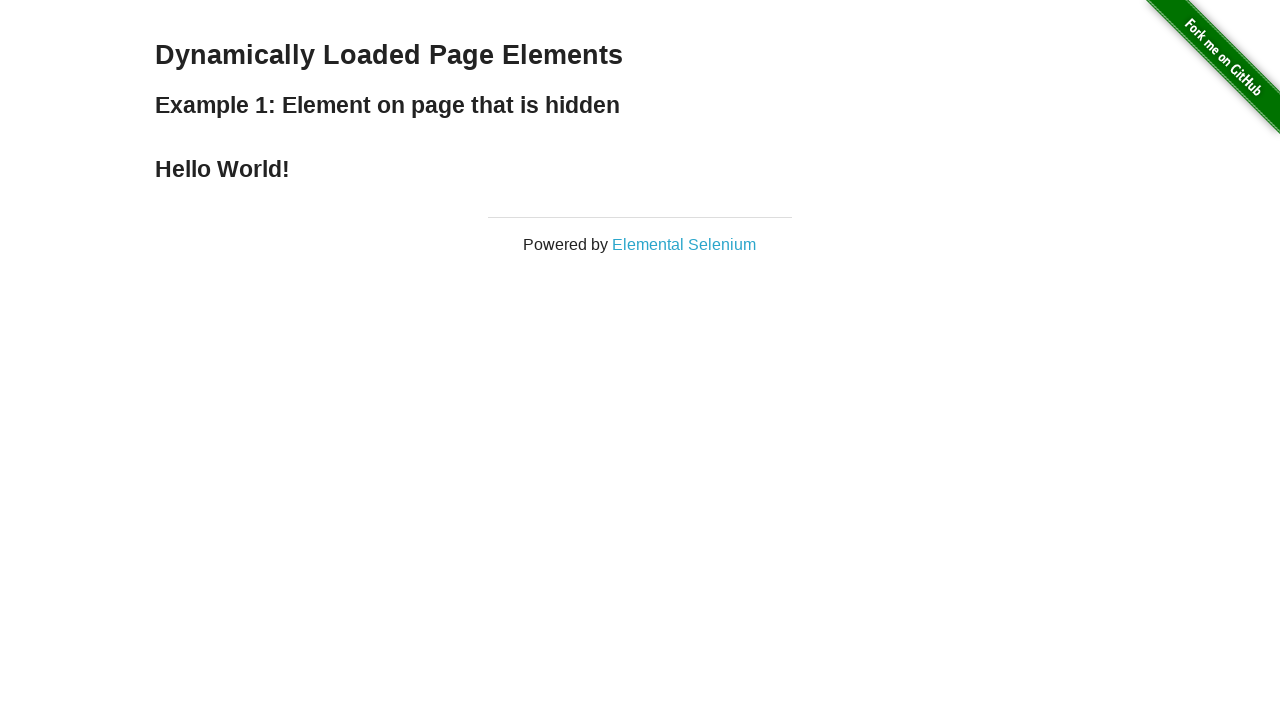